Tests dropdown selection functionality on a calorie calculator page by changing the activity level dropdown using different selection methods (by index, by value, and by text)

Starting URL: https://www.calculator.net/calorie-calculator.html

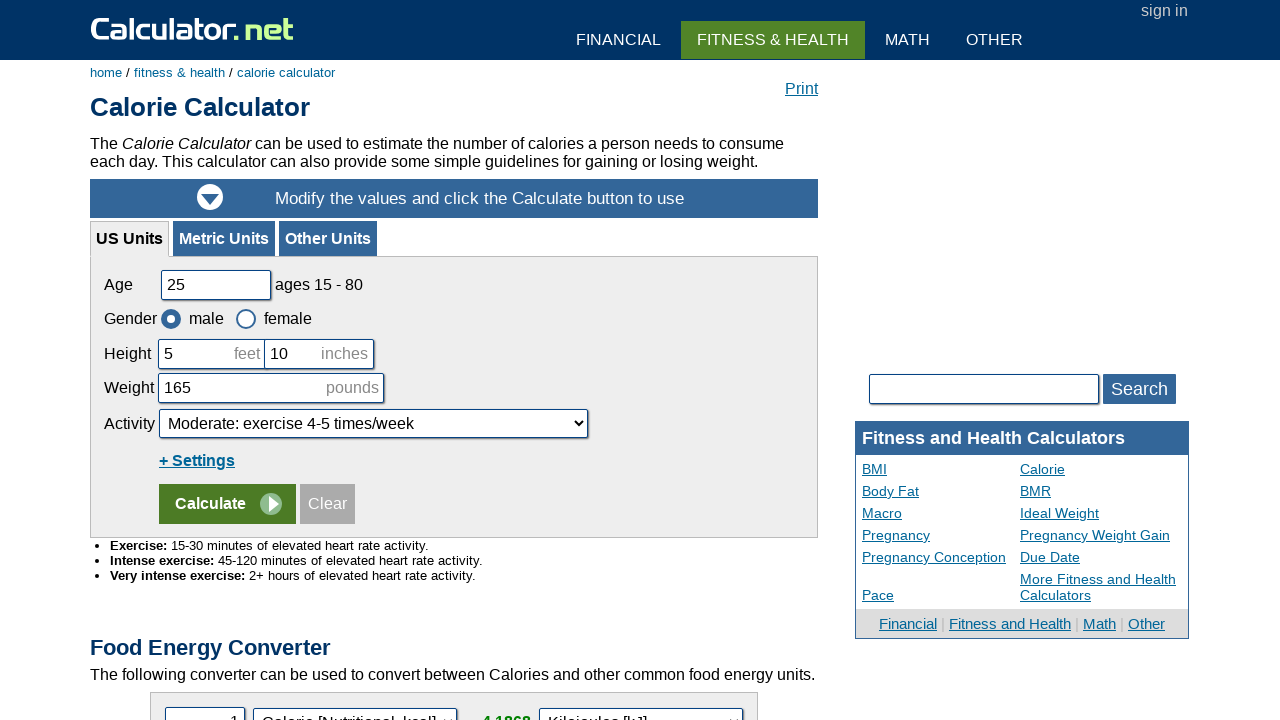

Selected activity level dropdown by index 0 (Basal Metabolic Rate) on #cactivity
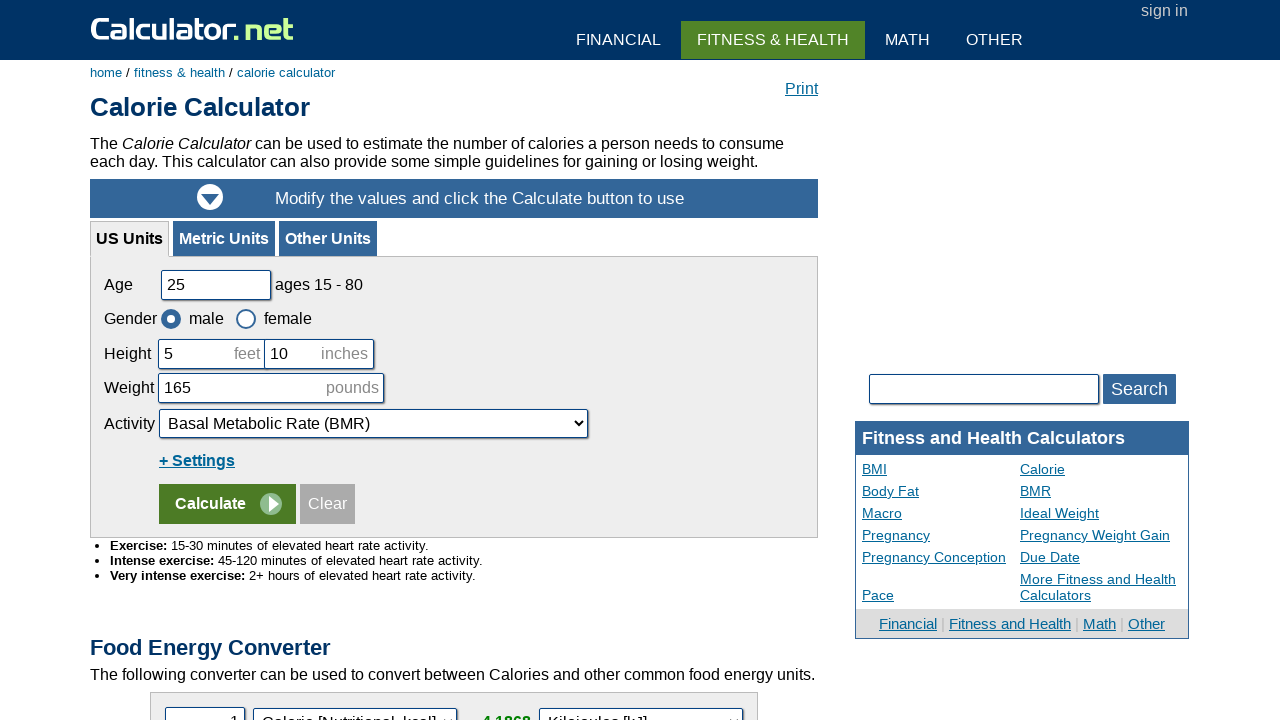

Waited 1 second for dropdown selection to take effect
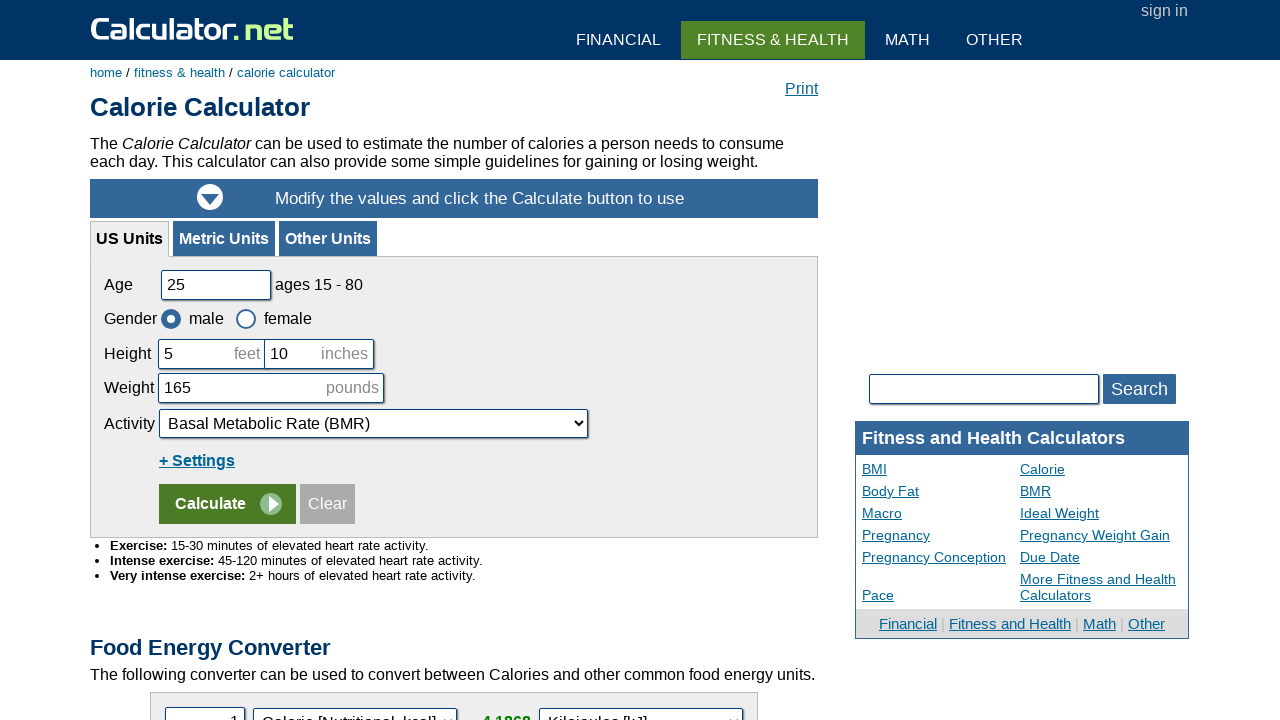

Selected activity level dropdown by value '1.55' (Active: daily exercise or intense exercise 3-4 times/week) on #cactivity
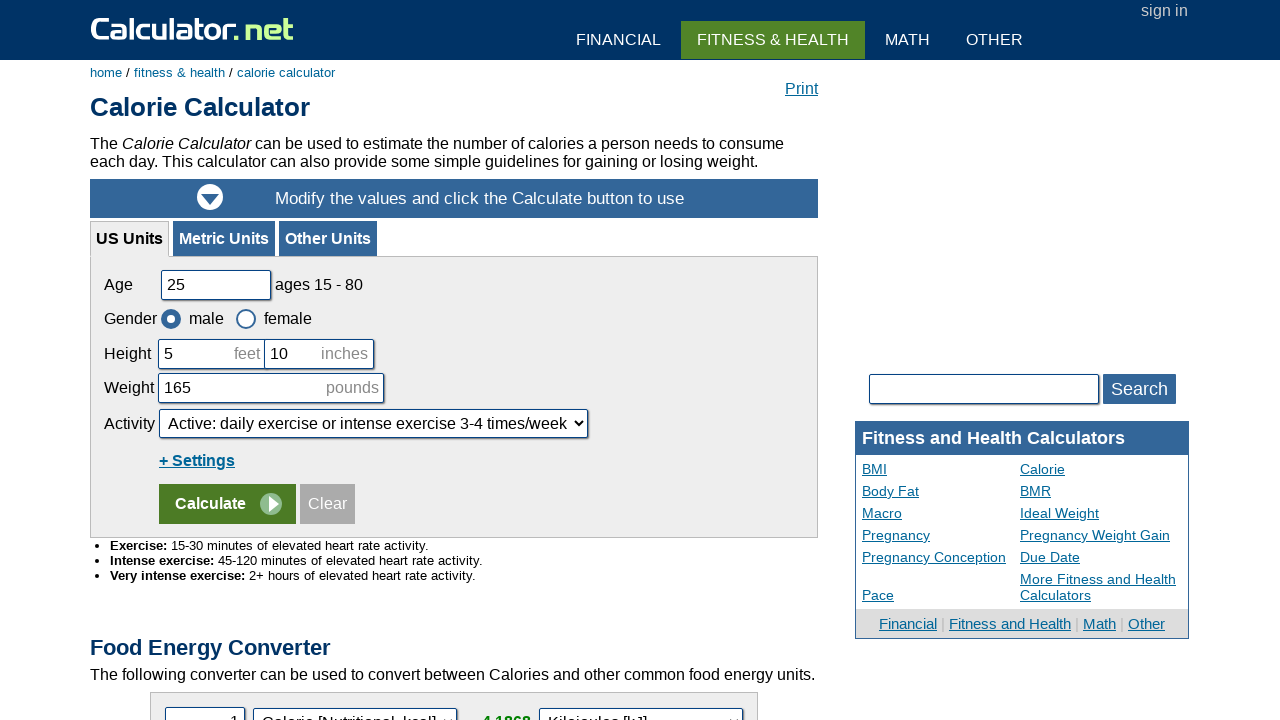

Waited 1 second for dropdown selection to take effect
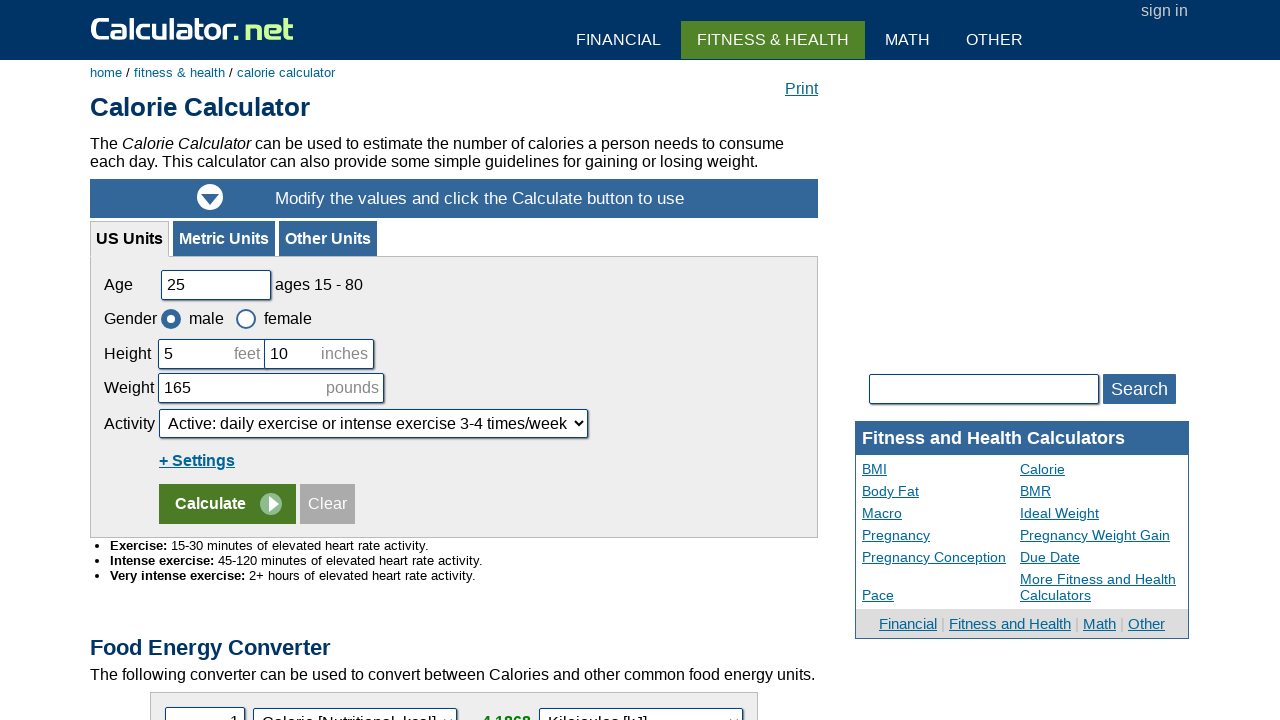

Selected activity level dropdown by text 'Extra Active: very intense exercise daily, or physical job' on #cactivity
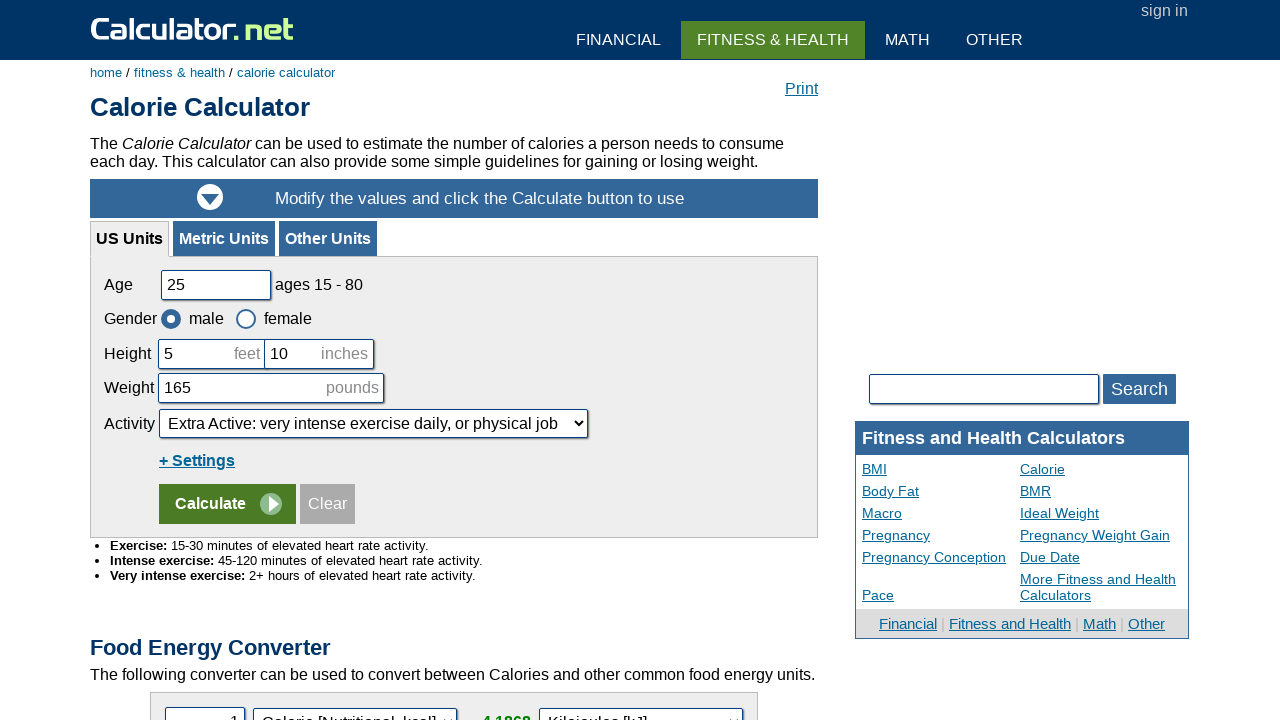

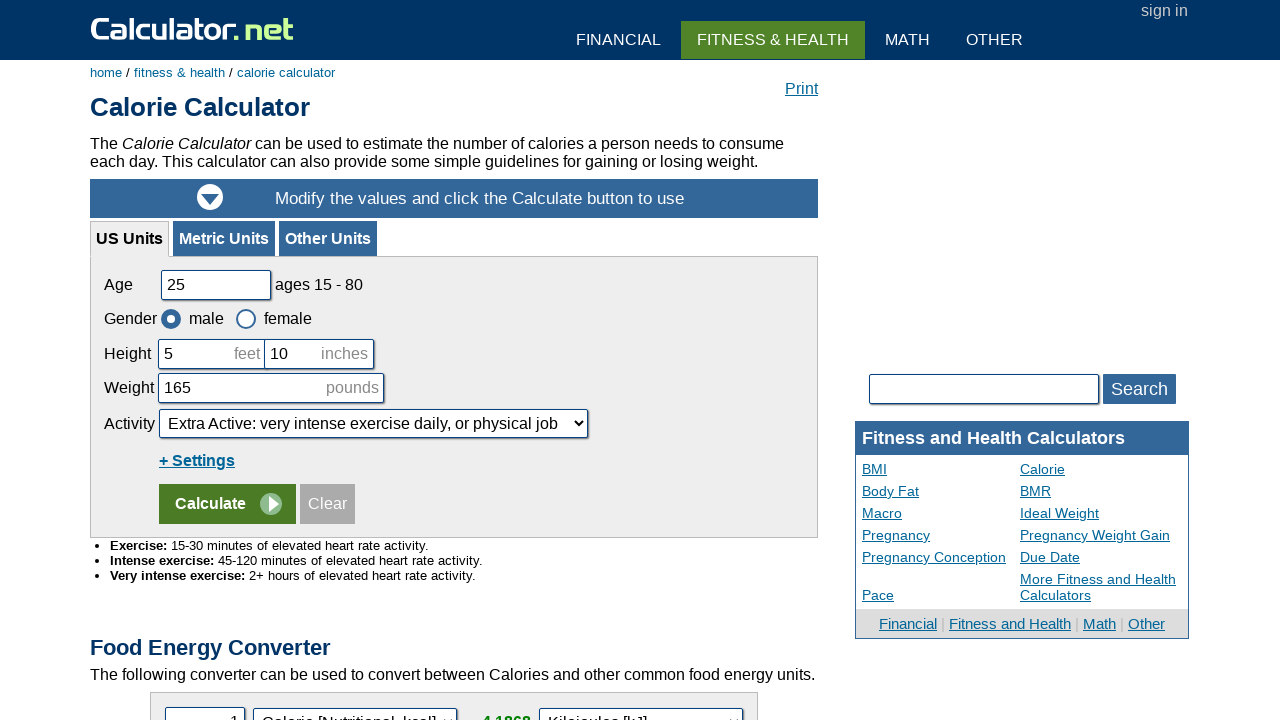